Navigates to a page with loading images and waits for an image element to become clickable

Starting URL: https://bonigarcia.dev/selenium-webdriver-java/loading-images.html

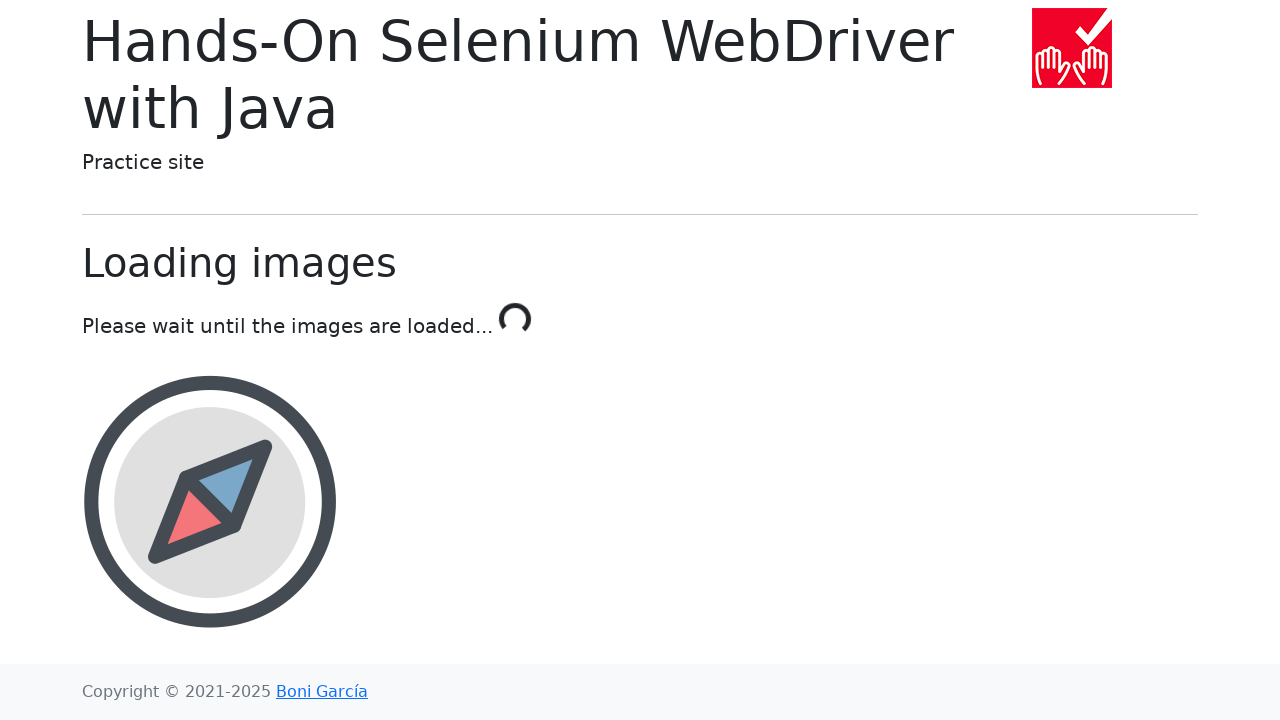

Waited for award image element to become visible
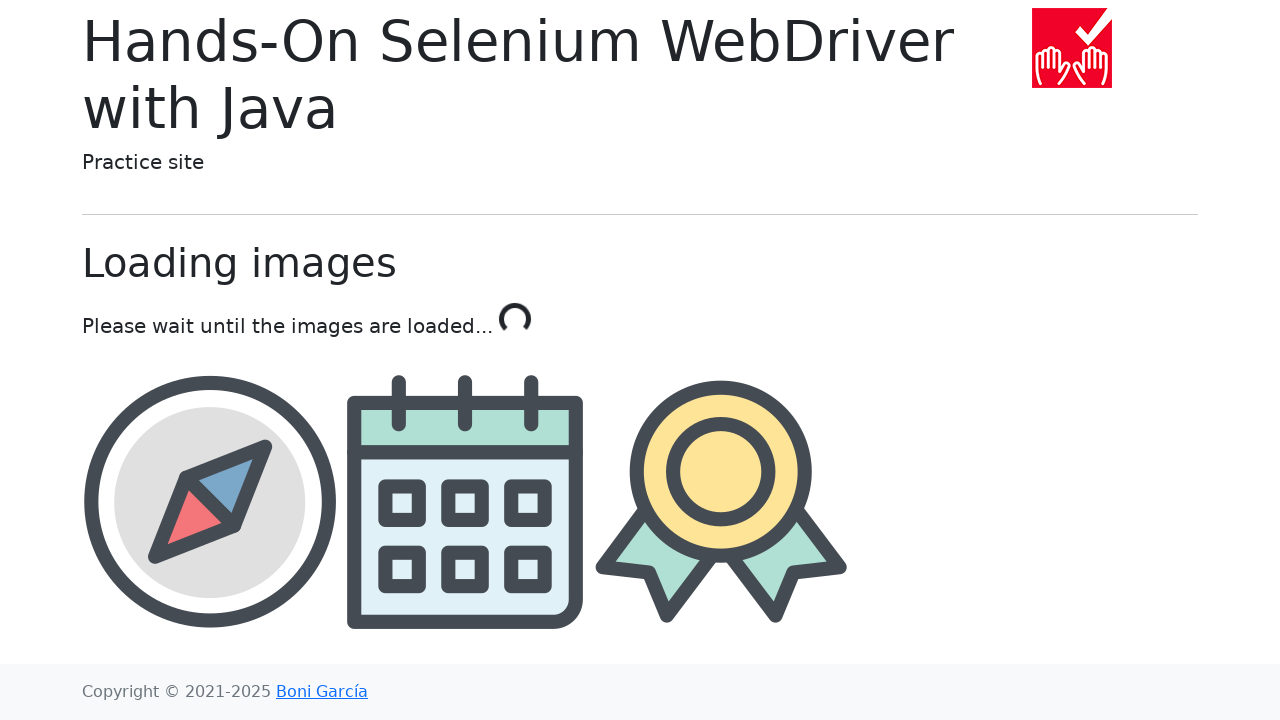

Located the award image element
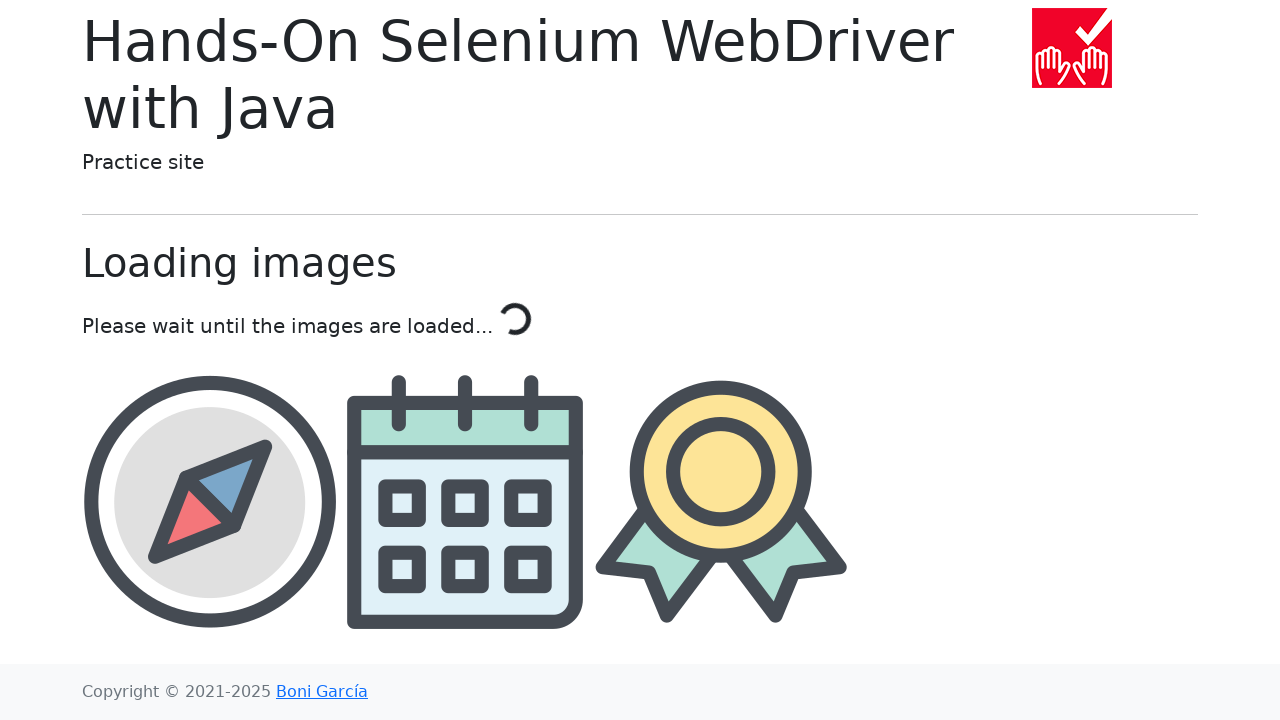

Confirmed award image element is visible and loaded
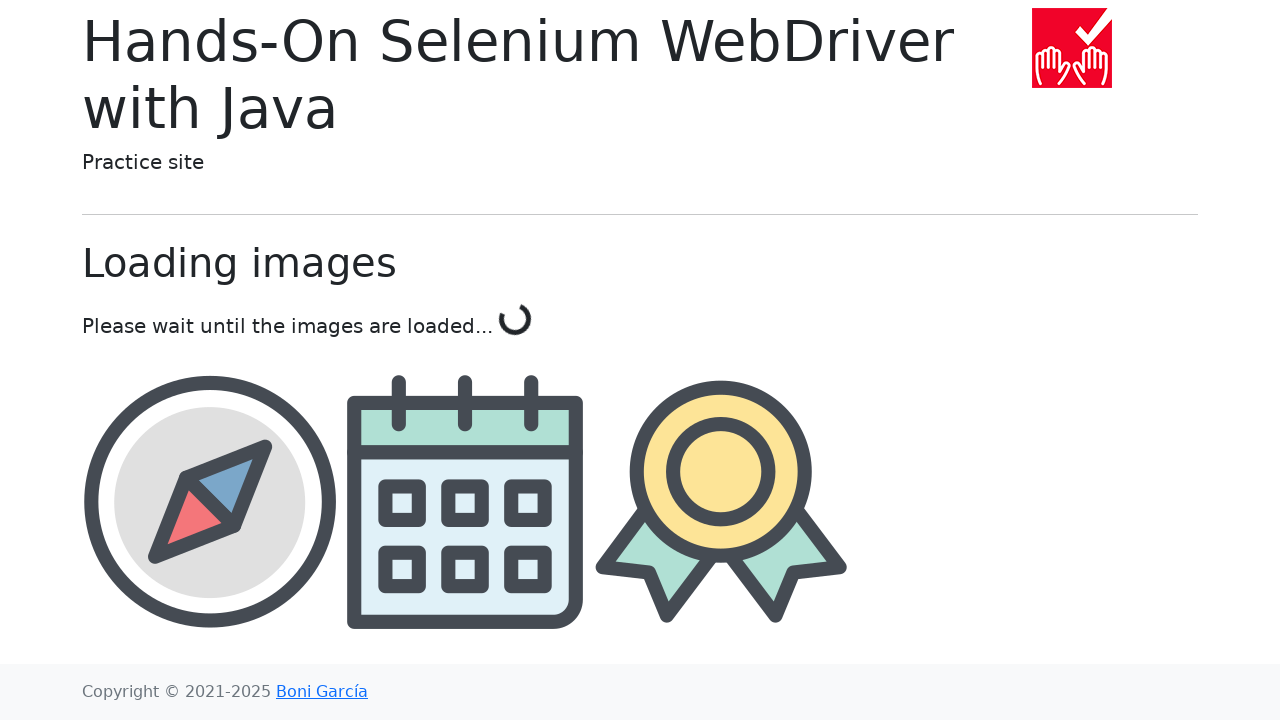

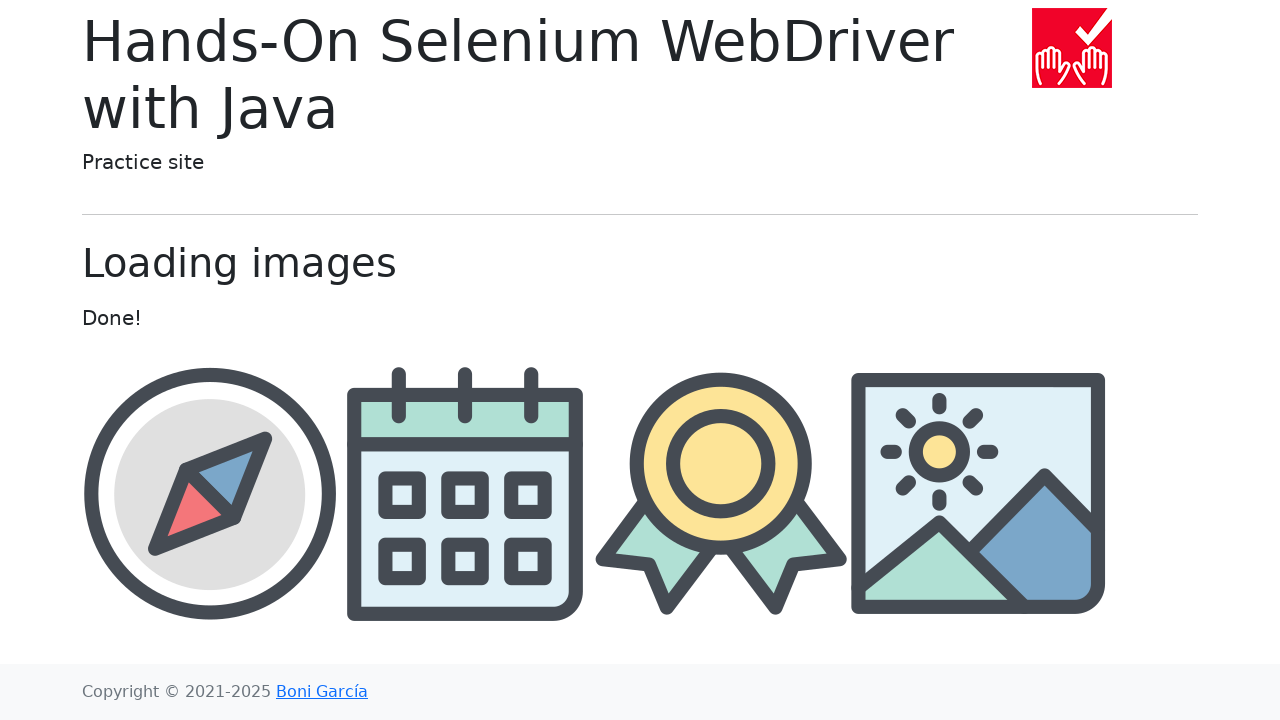